Navigates to a Smartr job application page and verifies the page loads successfully

Starting URL: https://www.smartr.me/application-ats/ac60a5b1-5e61-4b76-8b45-78003e51ad32

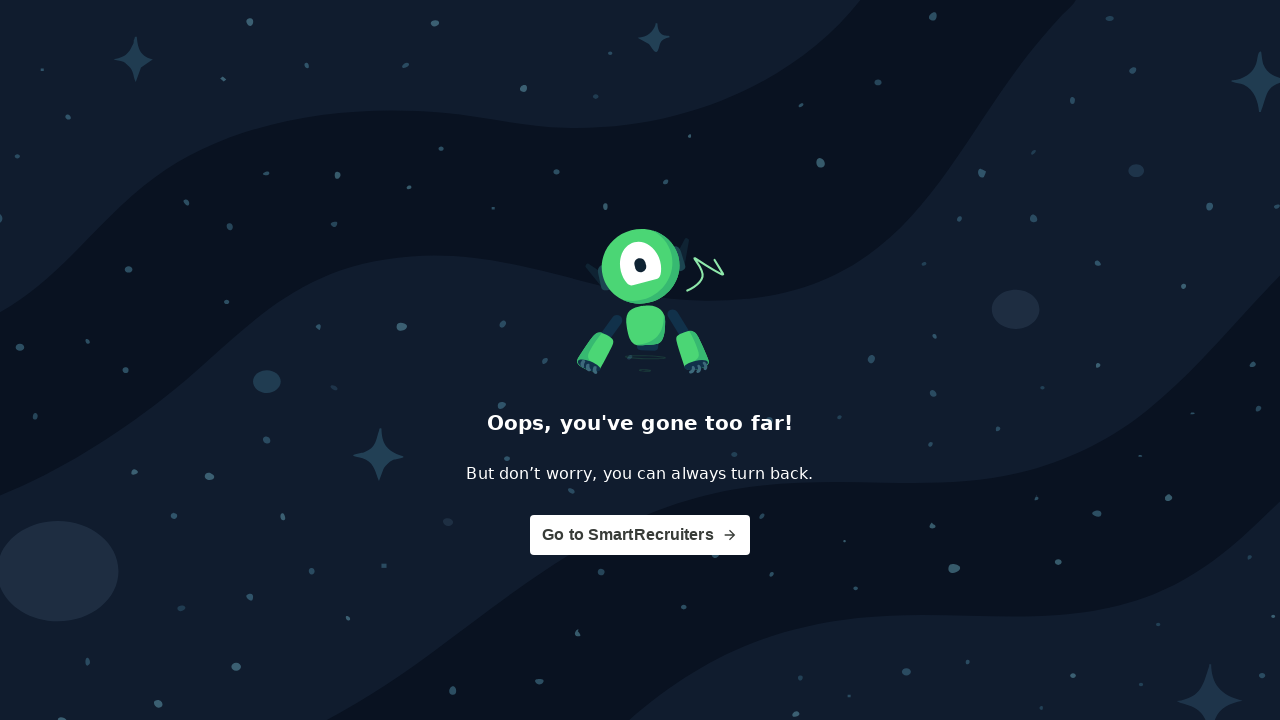

Navigated to Smartr job application page
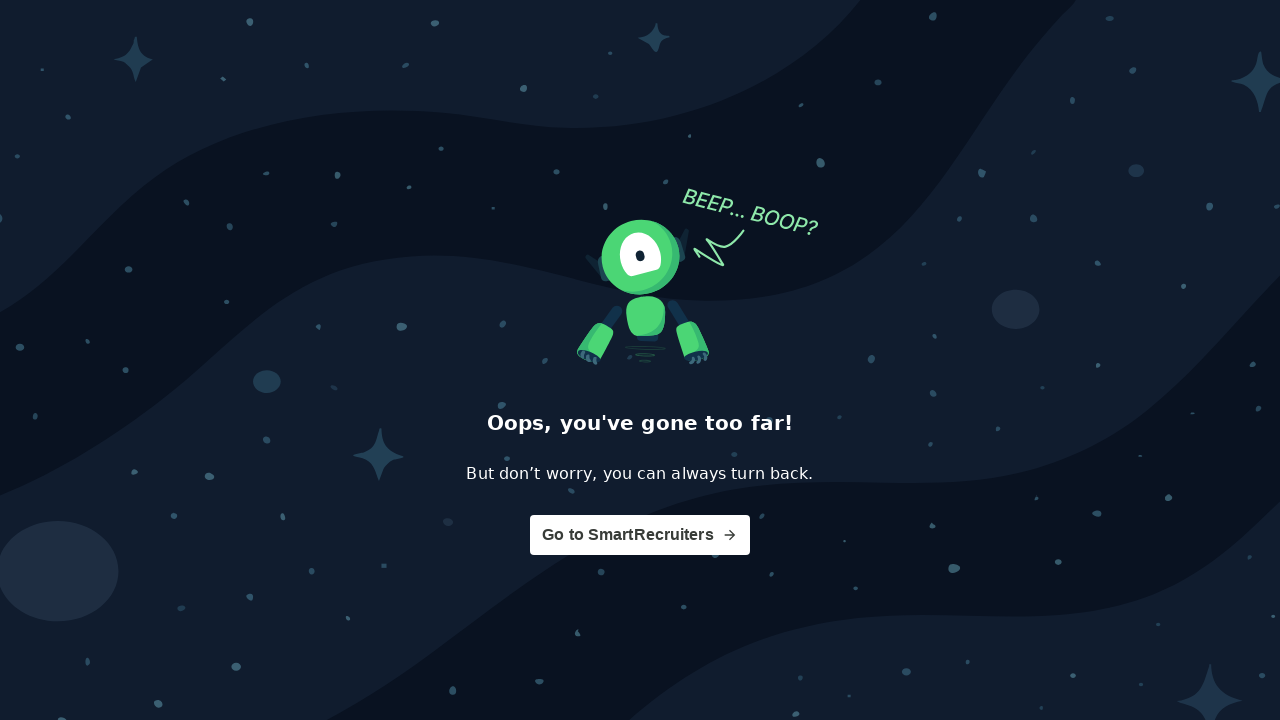

Page DOM content loaded
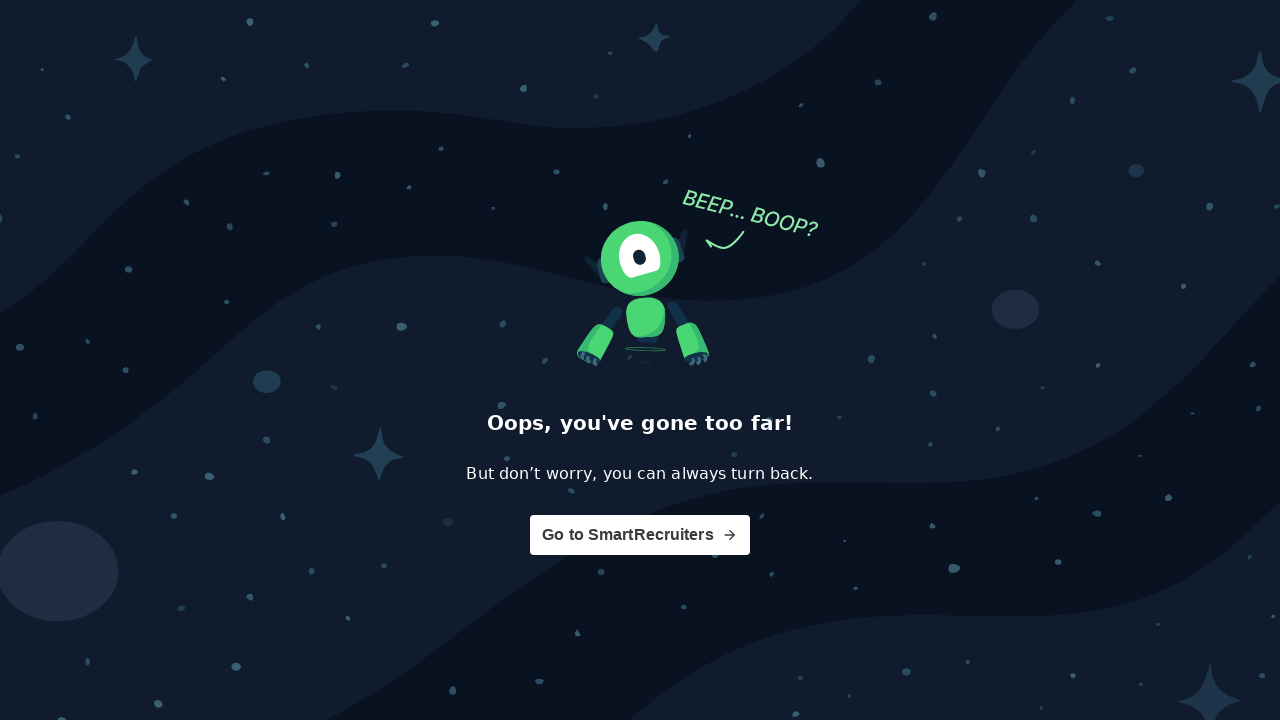

Body element appeared, page loaded successfully
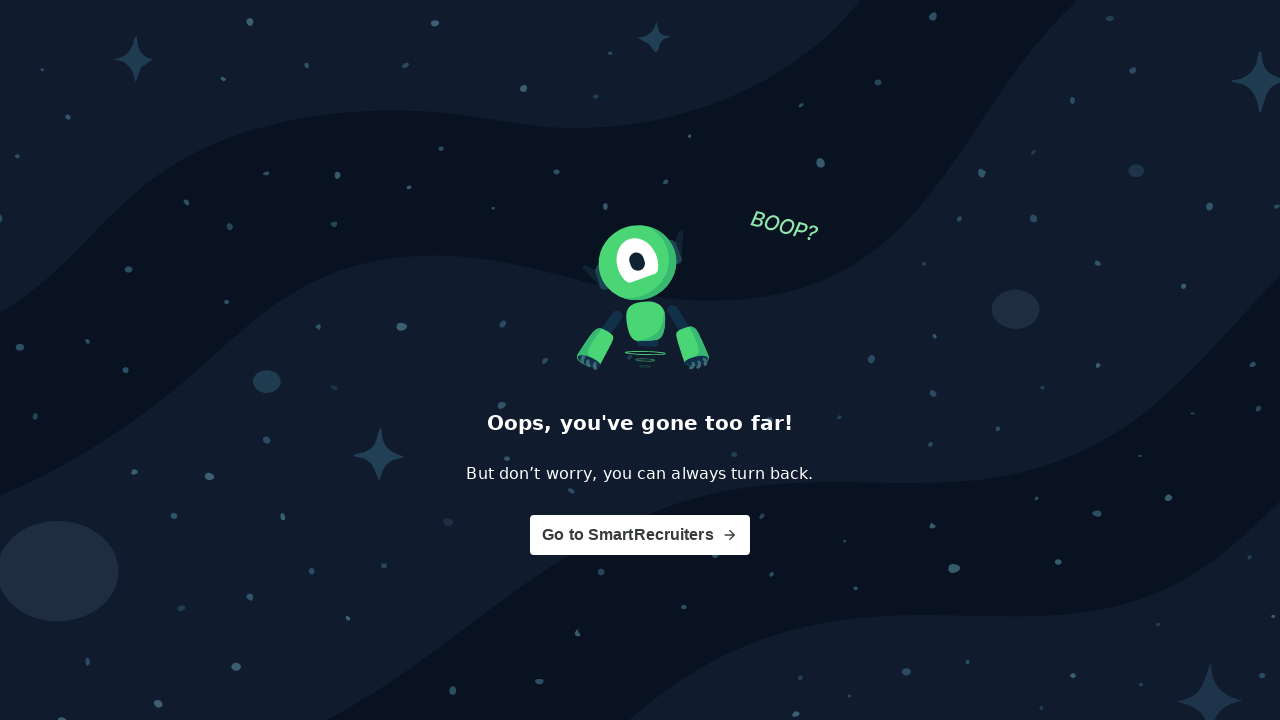

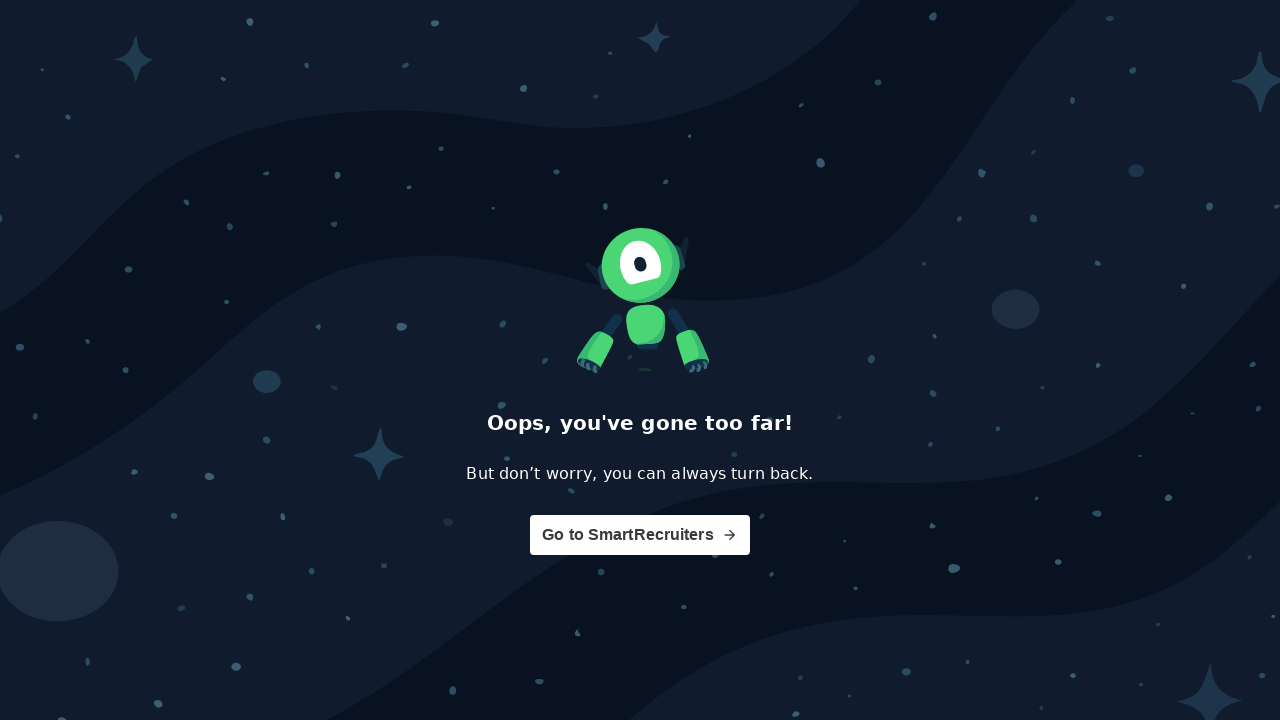